Tests dynamic loading by clicking Start button and verifying Hello World element is displayed

Starting URL: https://automationfc.github.io/dynamic-loading/

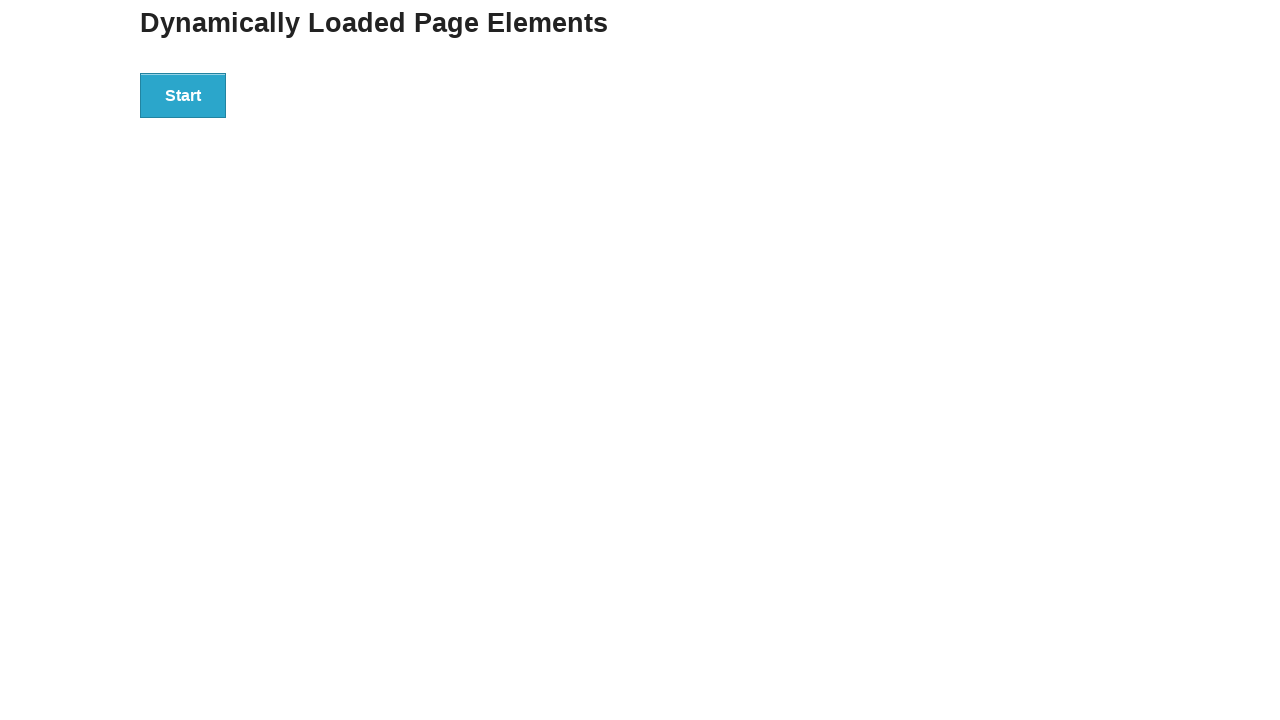

Navigated to dynamic loading test page
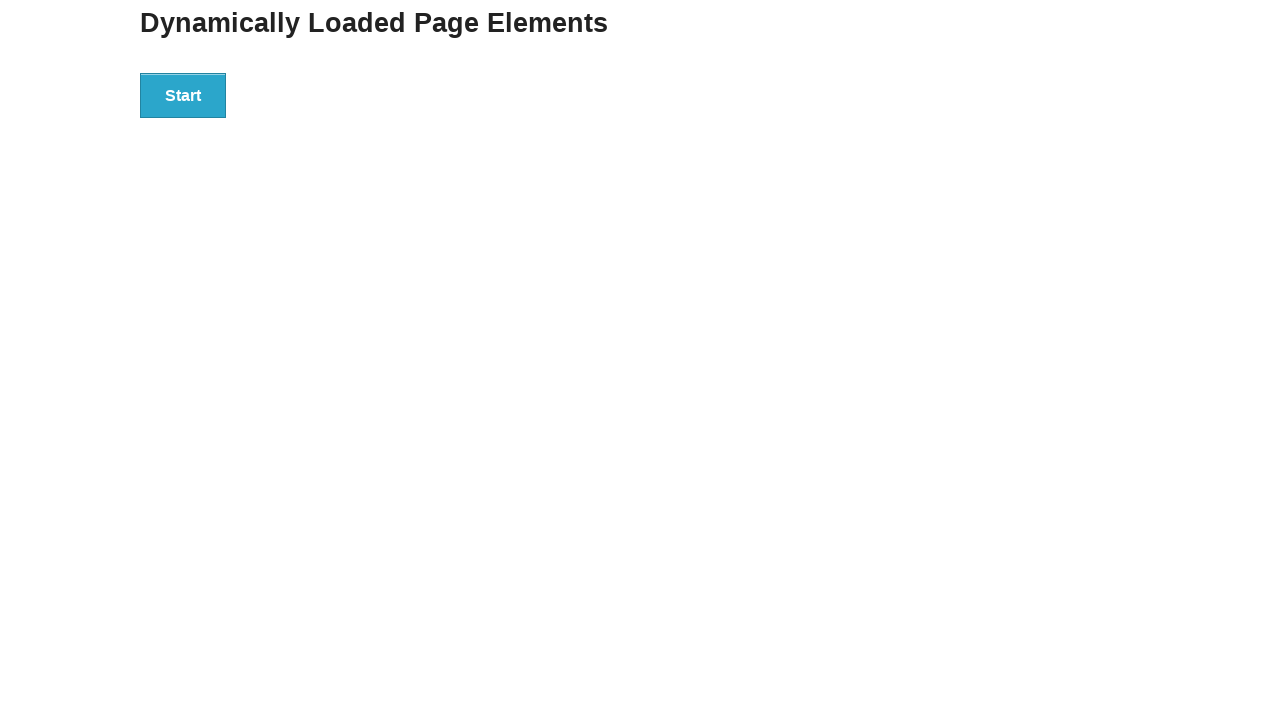

Clicked Start button to initiate dynamic loading at (183, 95) on xpath=//button[text()='Start']
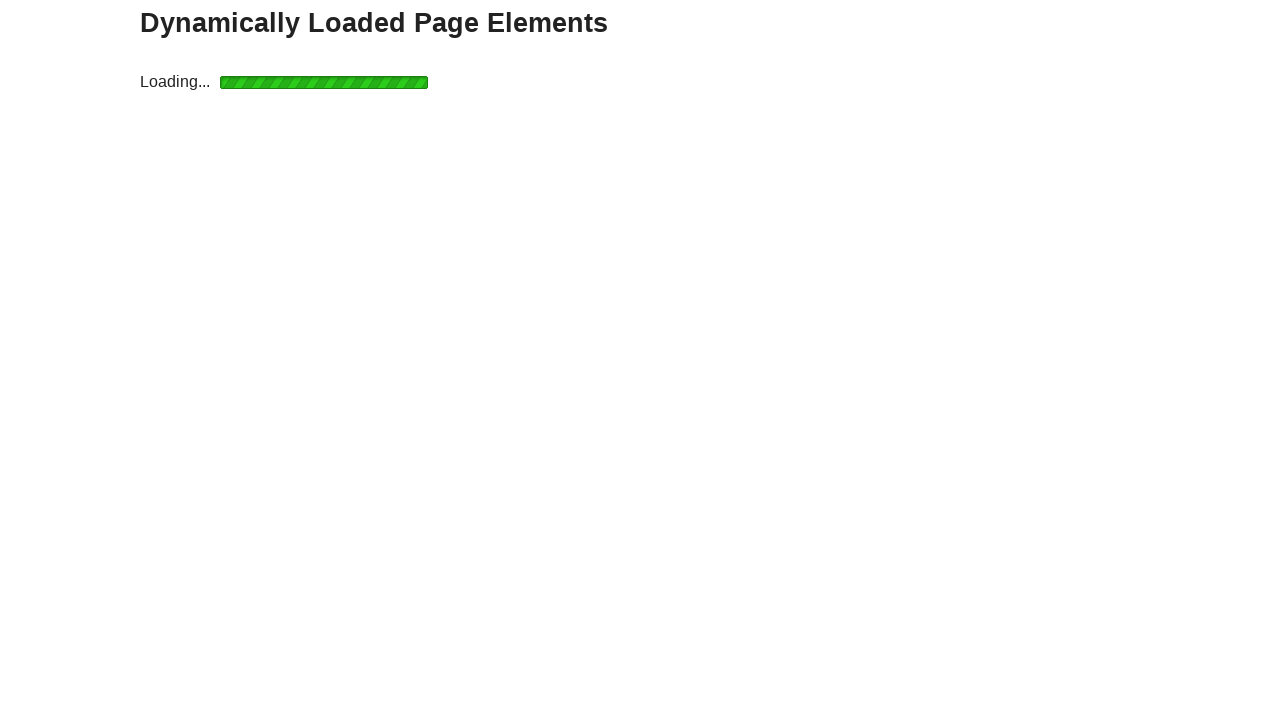

Hello World element is now displayed after dynamic loading completed
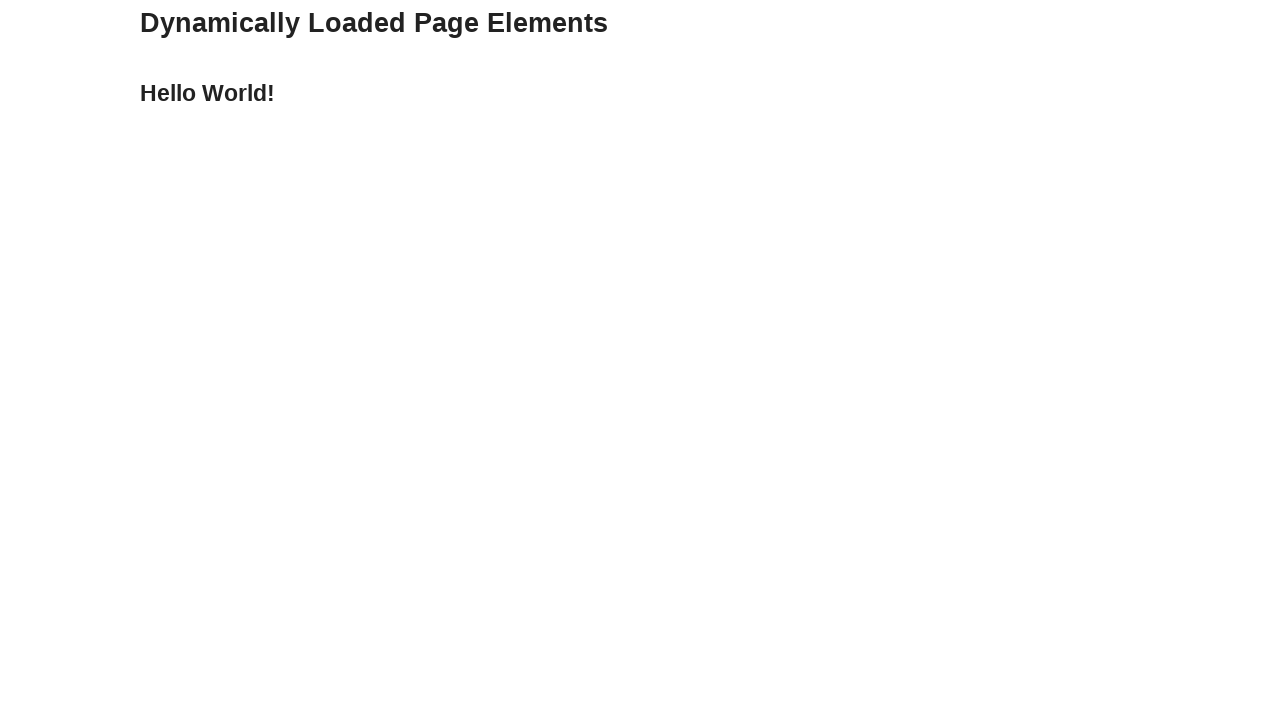

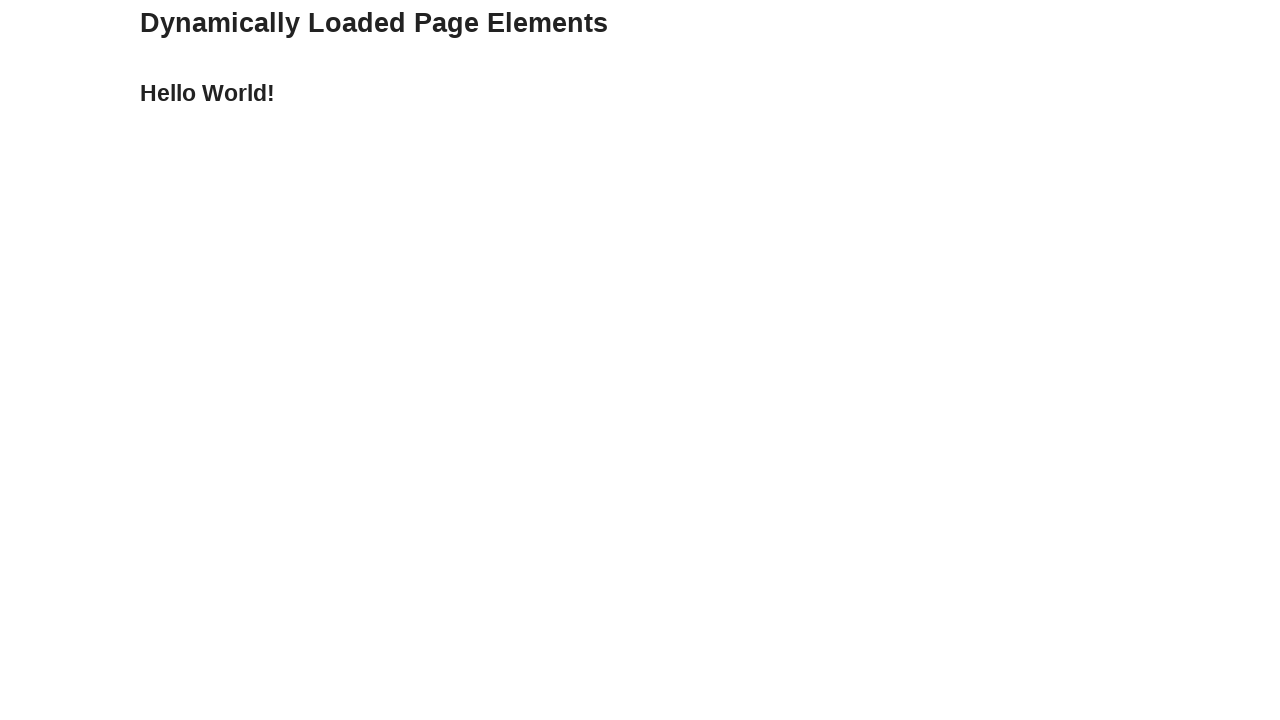